Tests dropdown list functionality by selecting options from multiple dropdown menus including simple dropdown, elements per page, and country selection

Starting URL: https://practice.expandtesting.com/

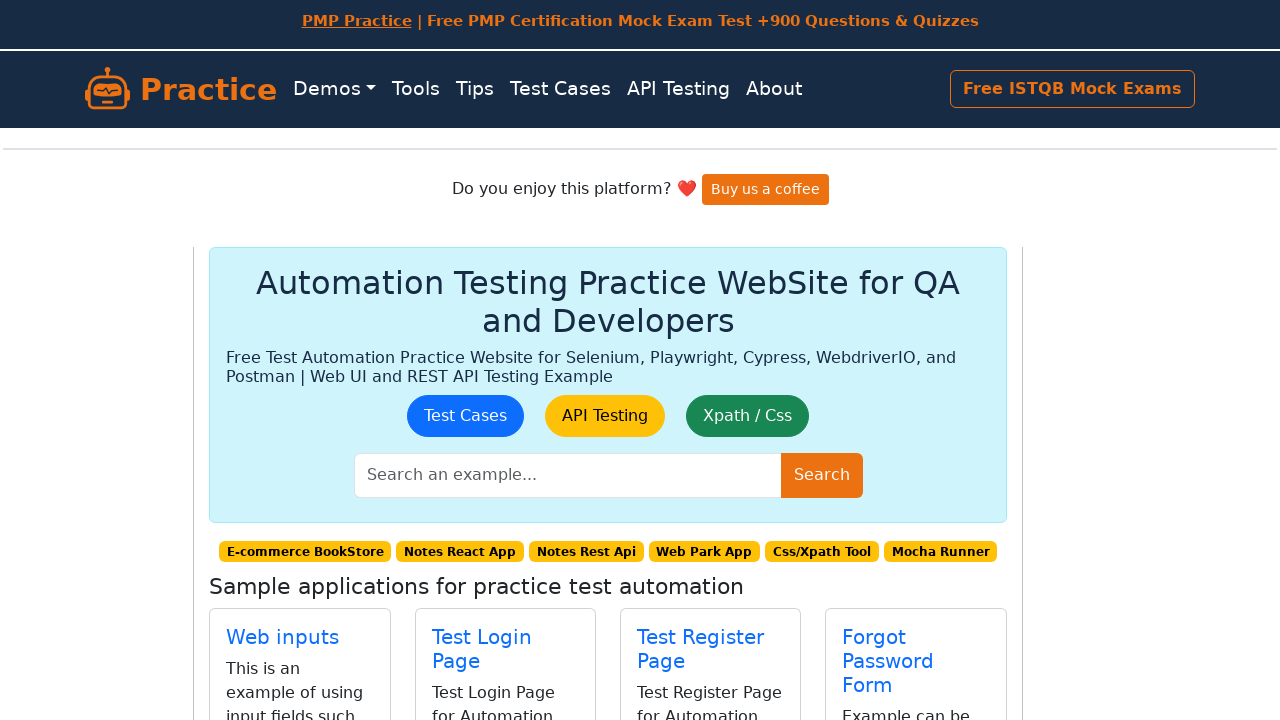

Clicked on 'Dropdown List' link to navigate to dropdown page at (709, 400) on internal:role=link[name="Dropdown List"i]
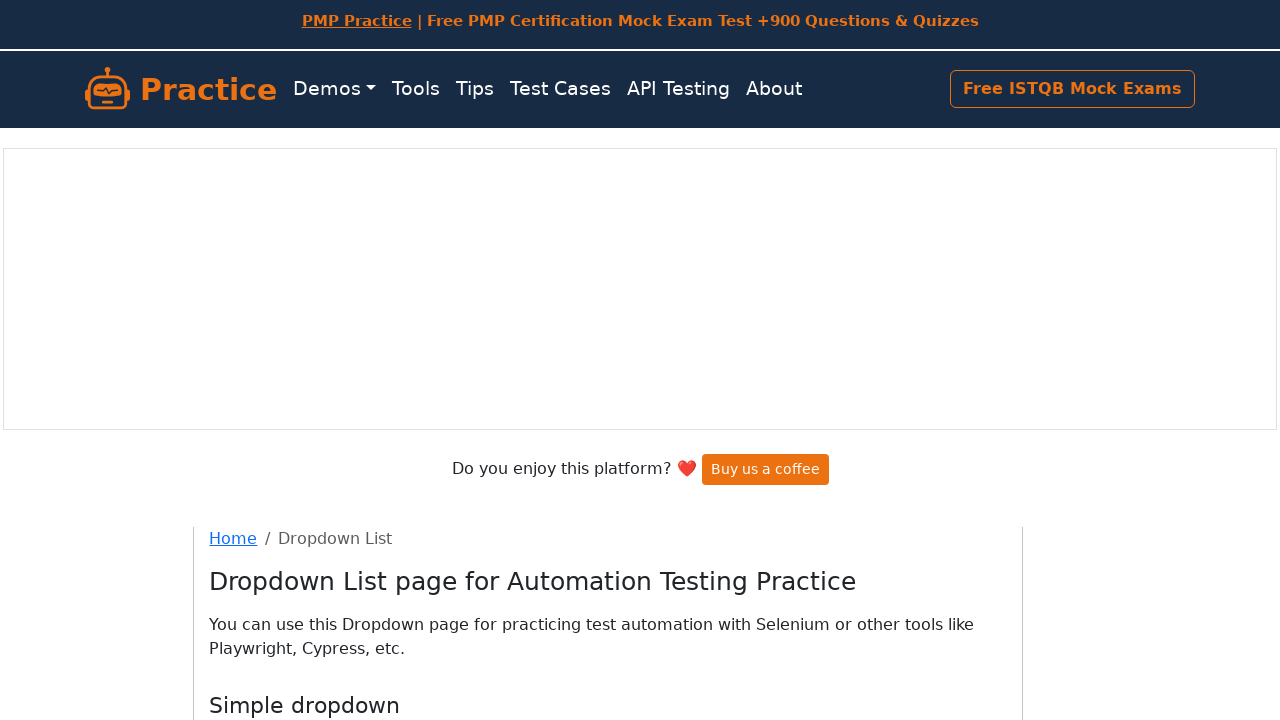

Selected option '2' from the simple dropdown on #dropdown
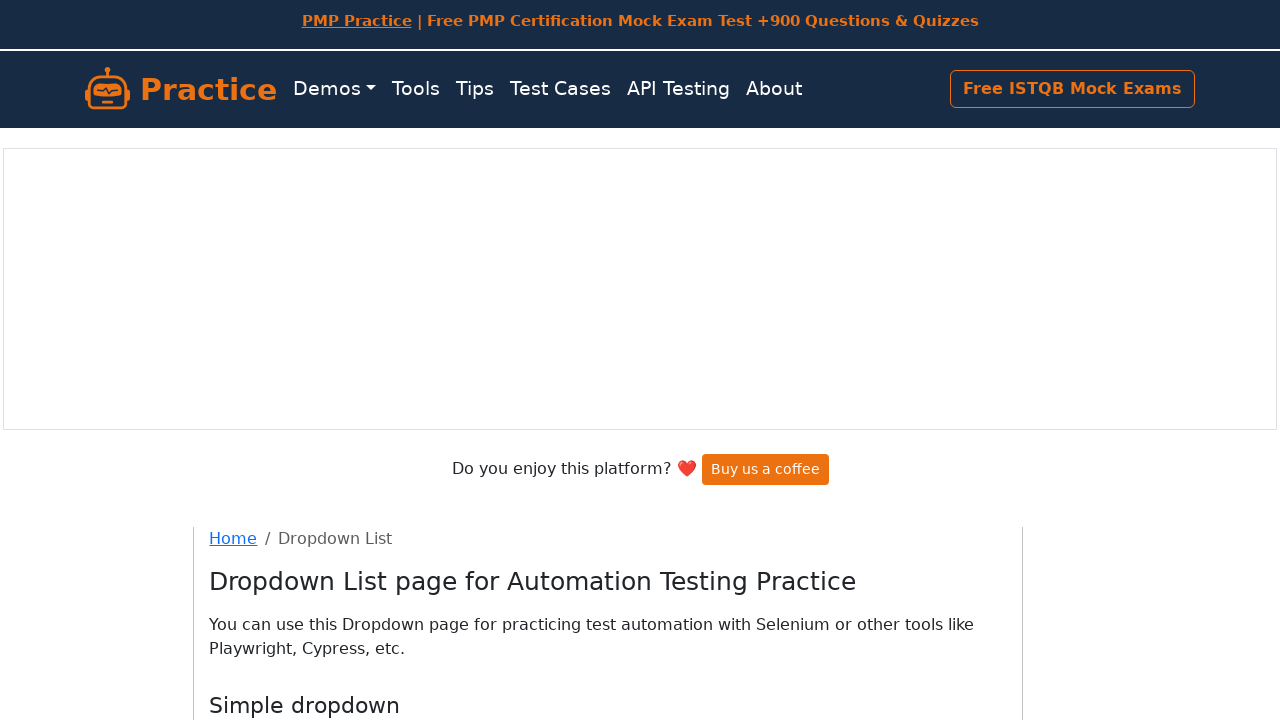

Clicked on 'Simple dropdown' heading at (608, 706) on internal:role=heading[name="Simple dropdown"i]
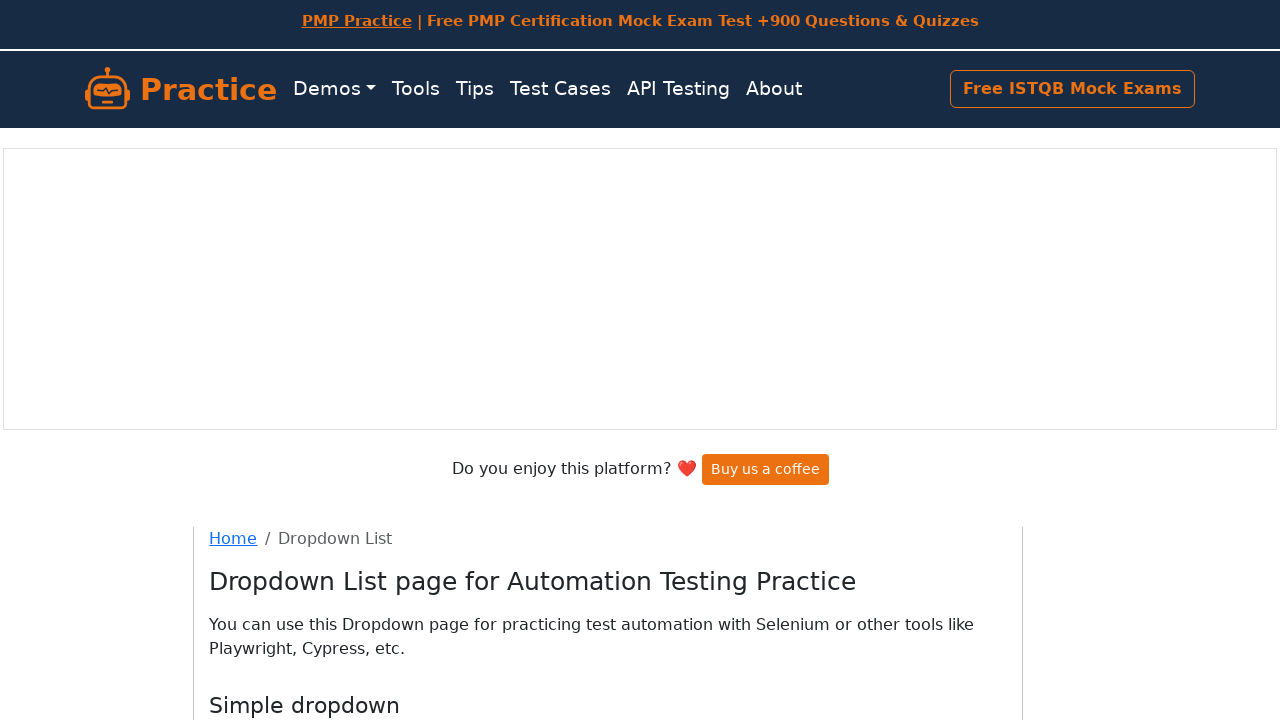

Selected option '2' from the dropdown again on #dropdown
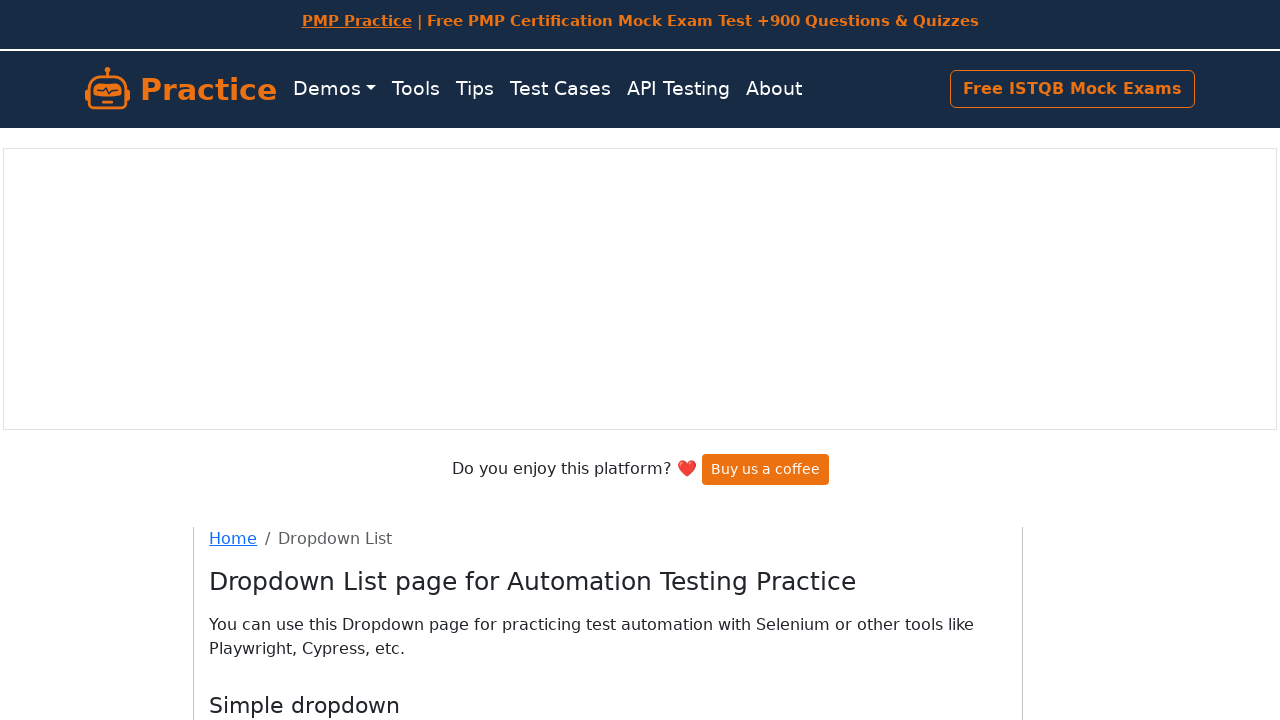

Selected '50' elements per page from the dropdown on internal:label="Elements per Page:"i
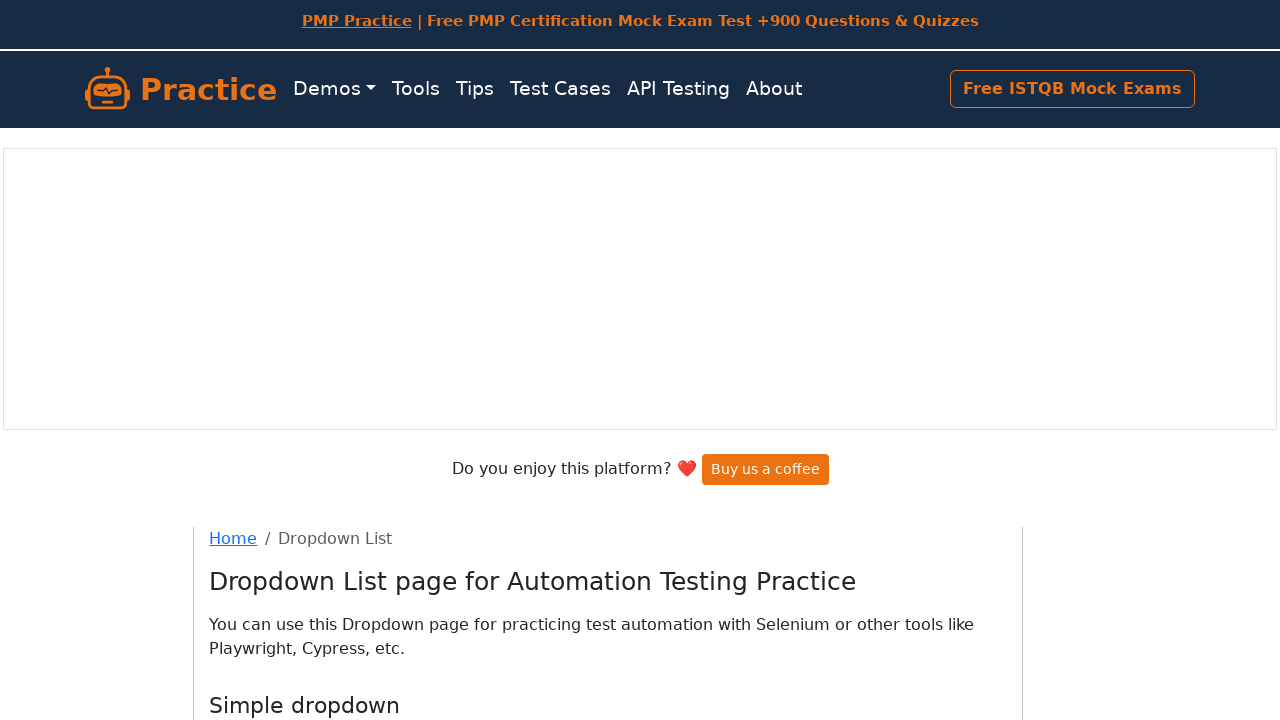

Clicked on 'Country selection' heading at (608, 400) on internal:role=heading[name="Country selection"i]
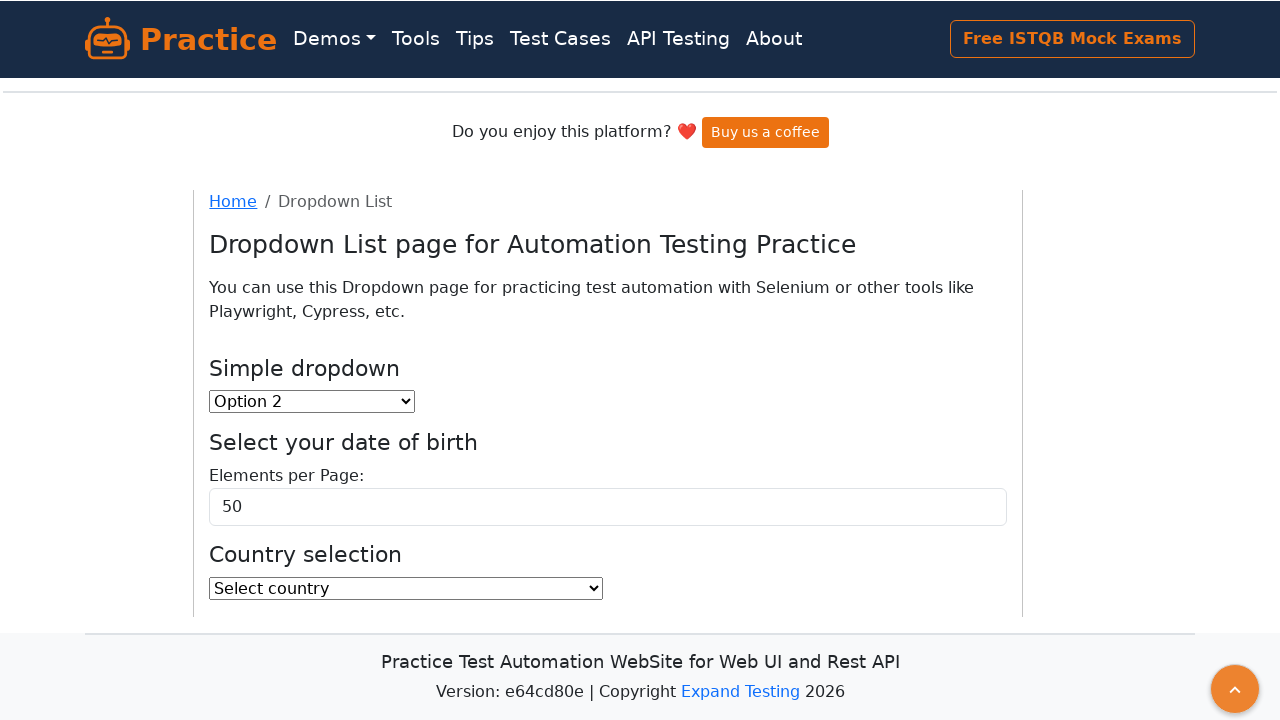

Selected Iceland (IS) from the country dropdown on #country
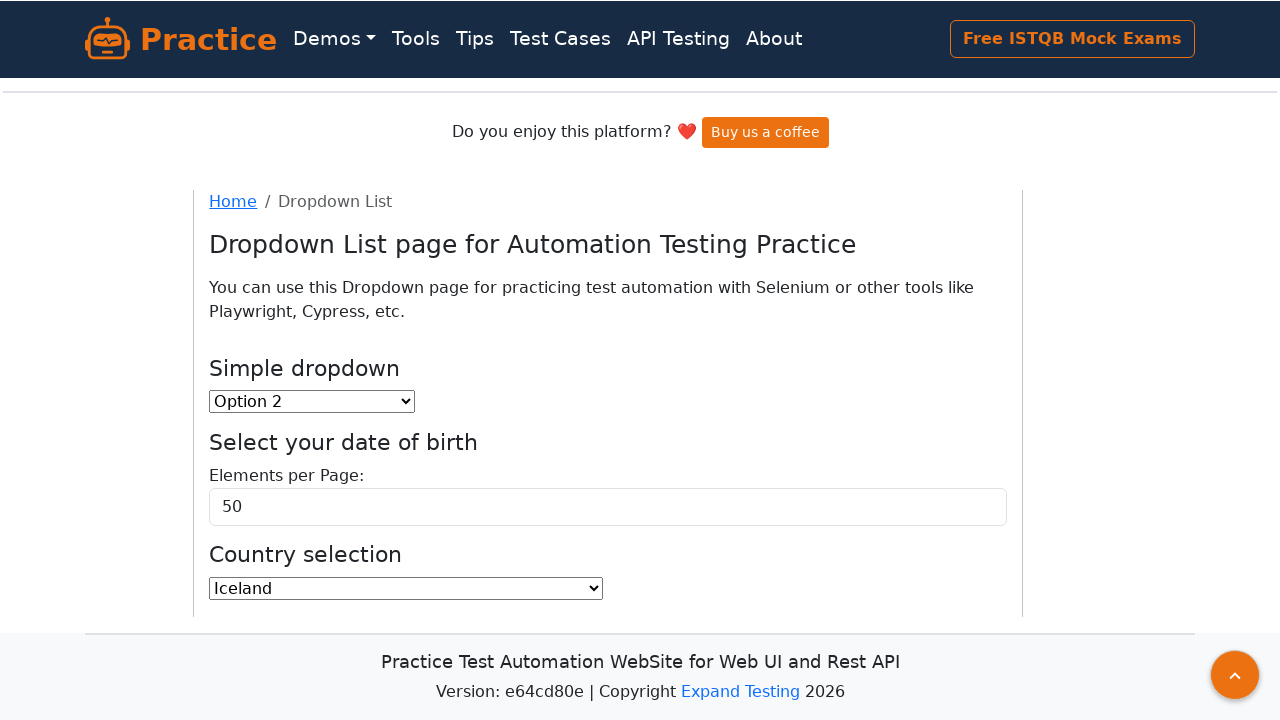

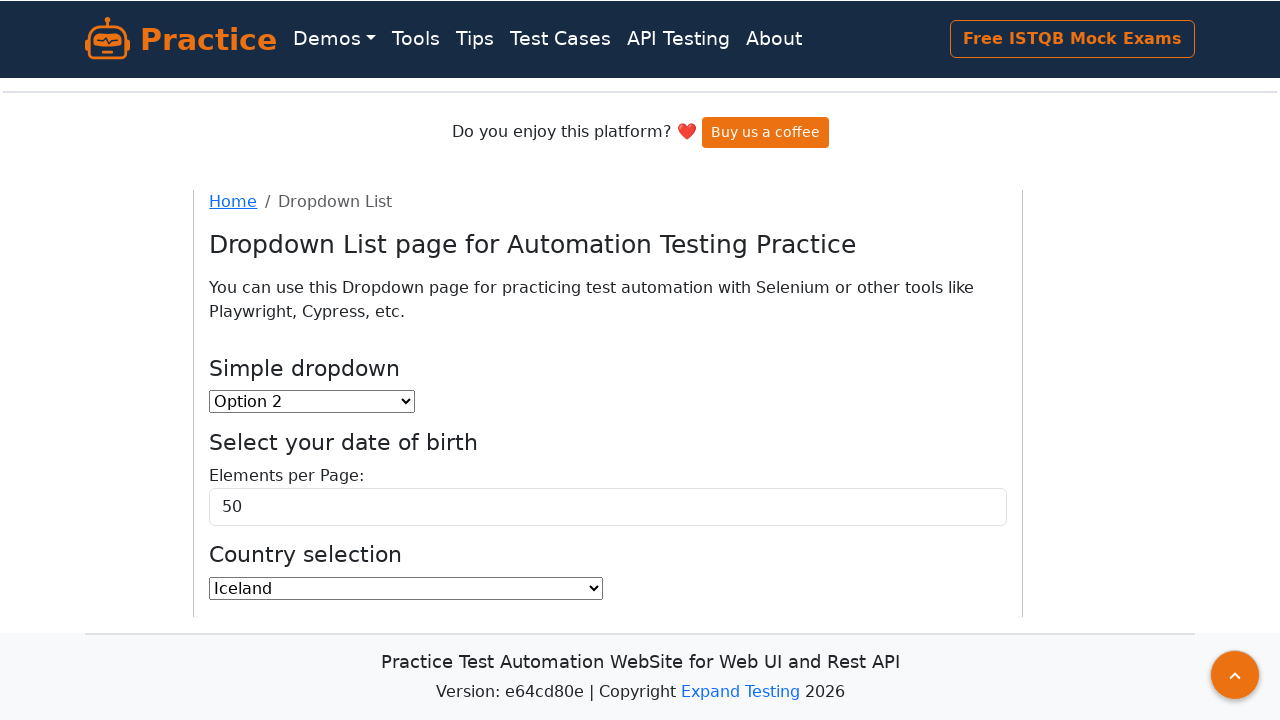